Tests scrolling to elements on a page and filling in a name field and date field on a form that requires scrolling to reach

Starting URL: https://formy-project.herokuapp.com/scroll

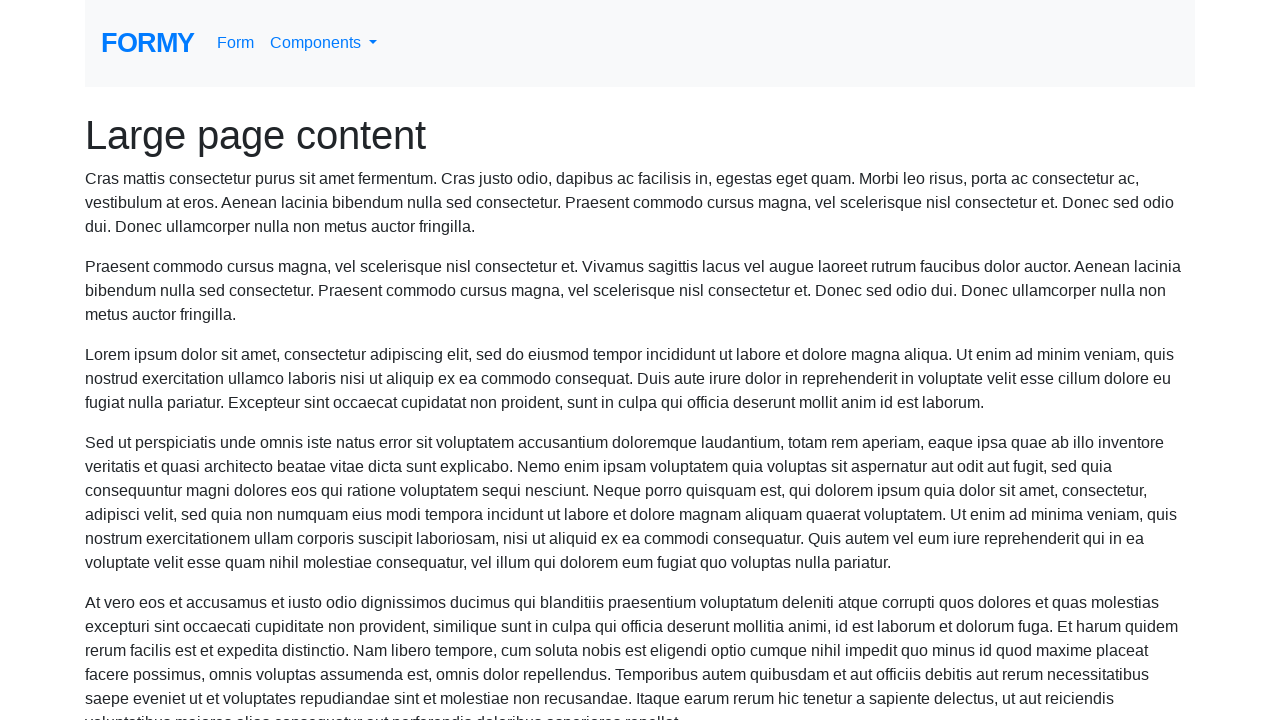

Located the name field element
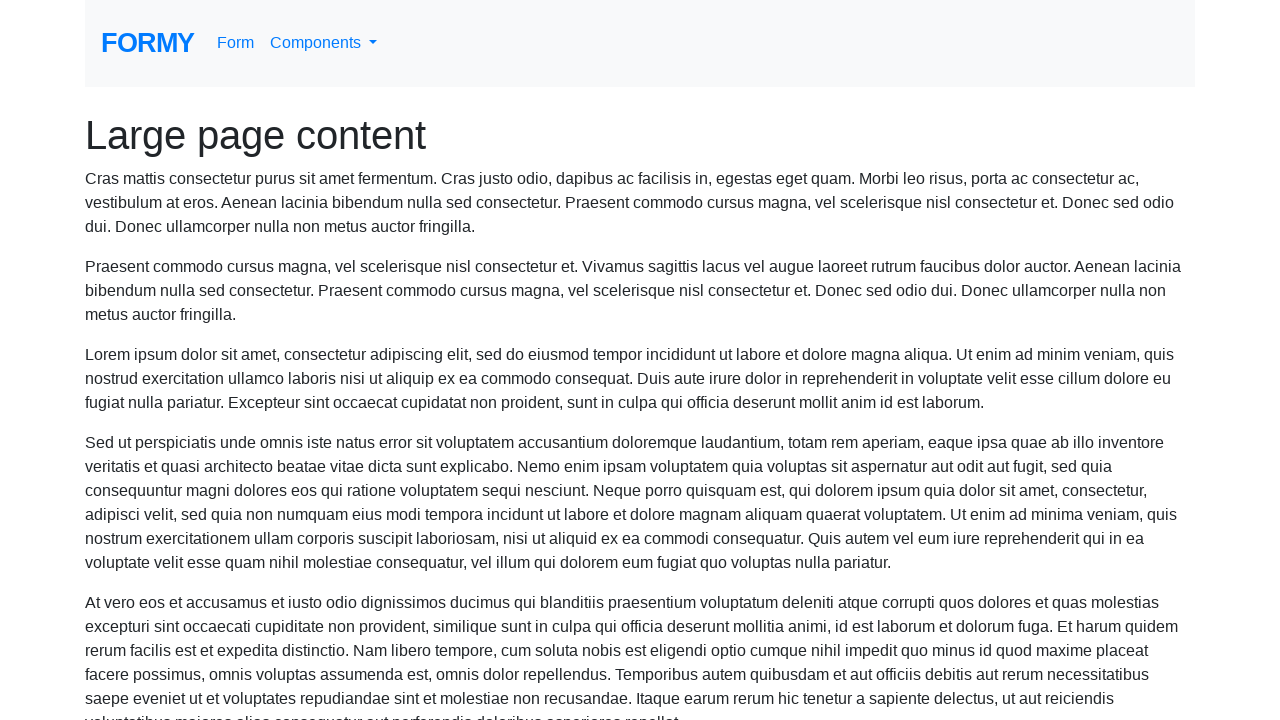

Scrolled to name field if needed
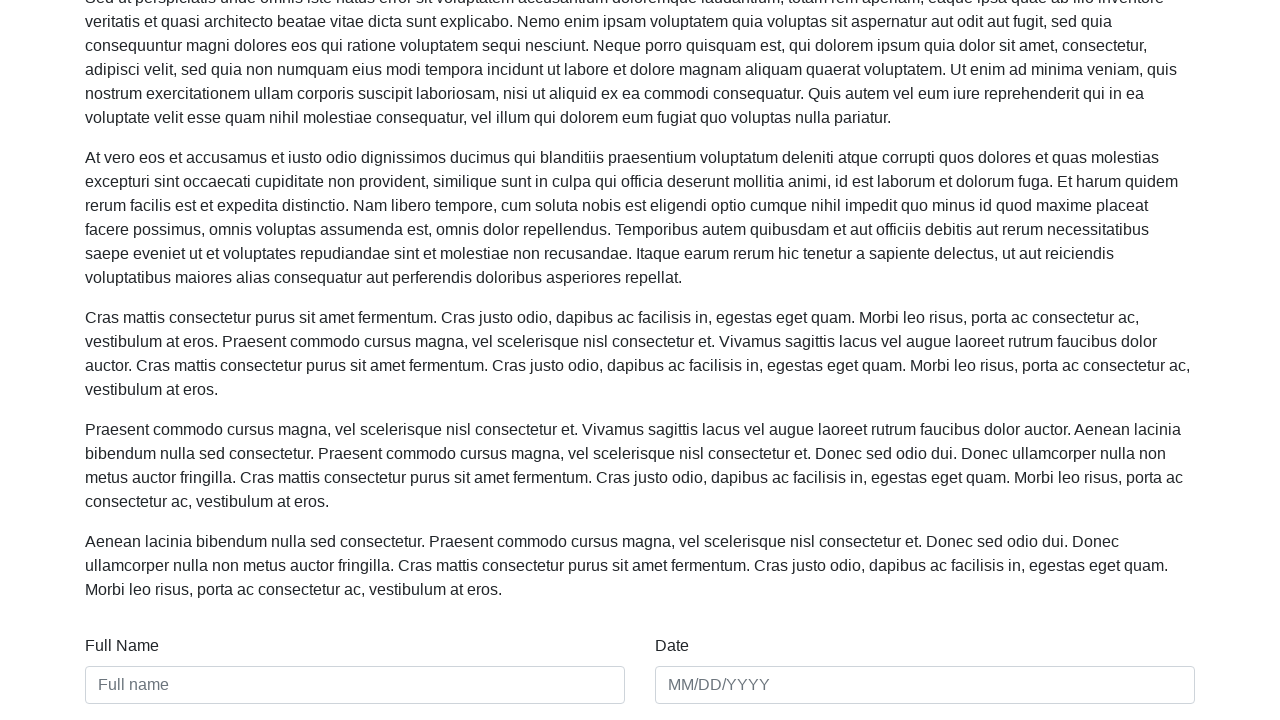

Filled name field with 'marcus' on #name
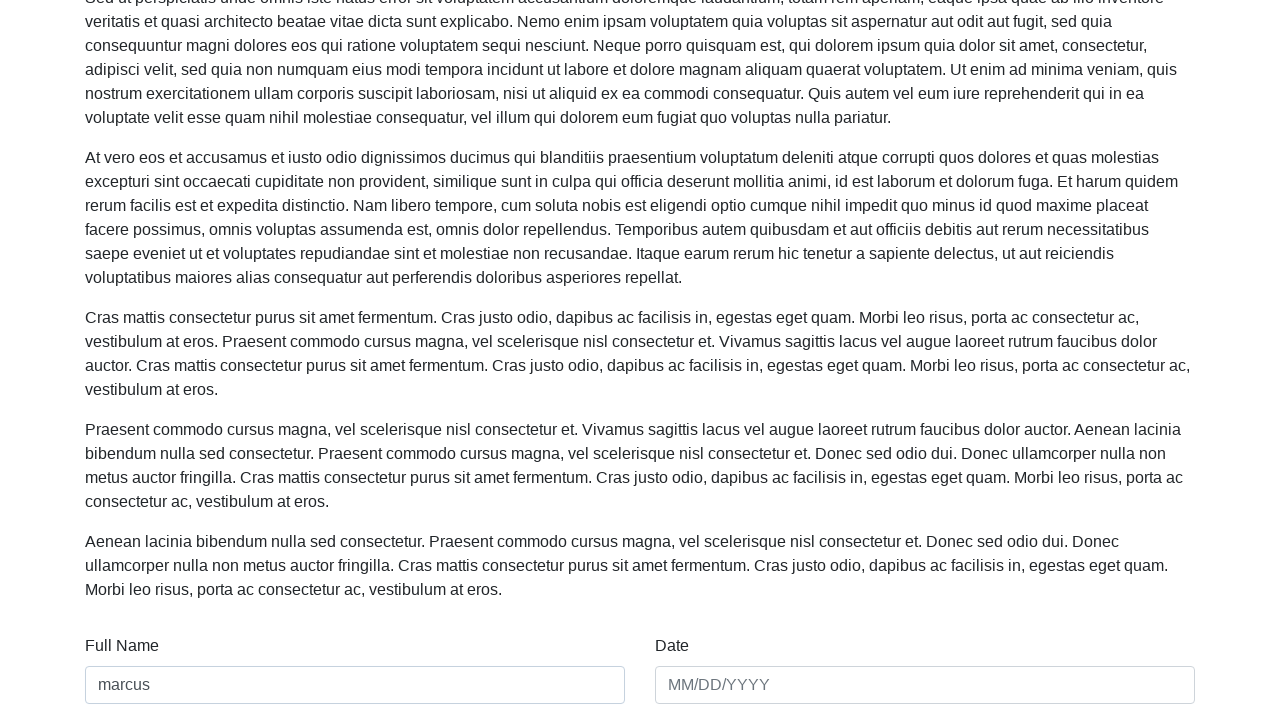

Filled date field with '03/15/2024' on #date
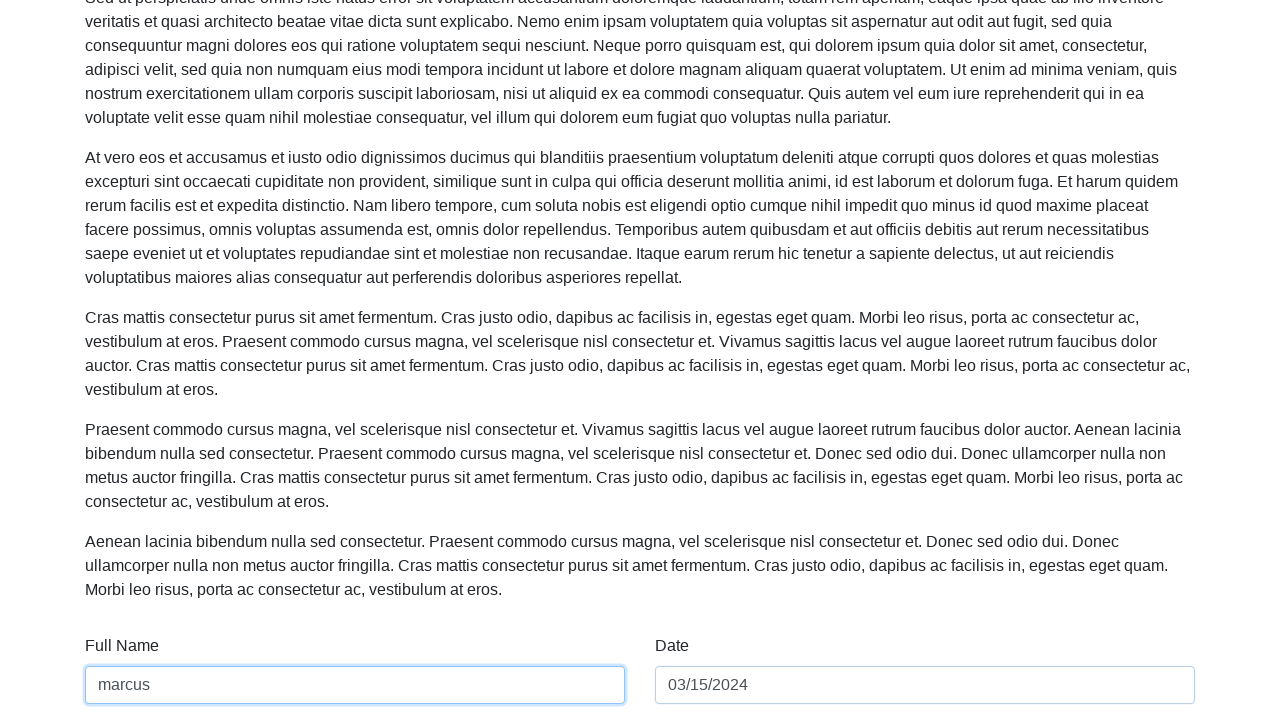

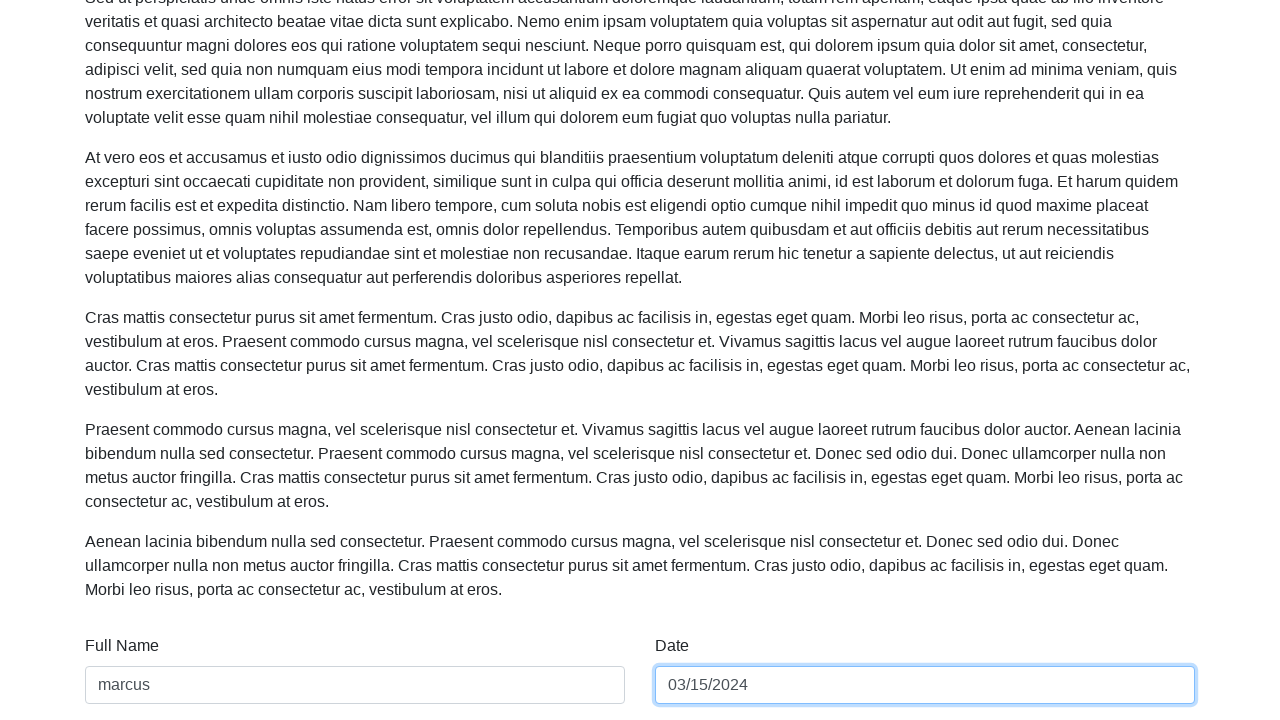